Tests JavaScript alert handling by navigating to alerts page and interacting with a prompt alert by entering text and accepting it

Starting URL: https://the-internet.herokuapp.com/

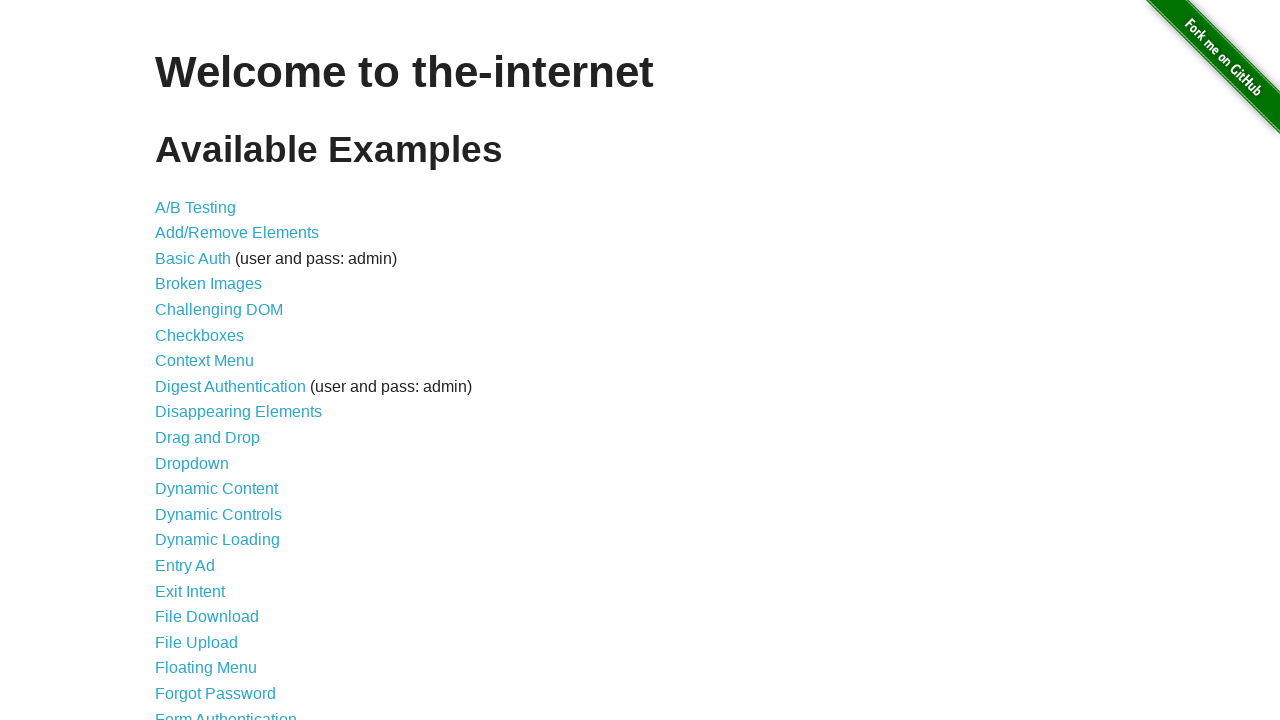

Clicked on JavaScript Alerts link at (214, 361) on xpath=//a[contains(text(),'JavaScript Alerts')]
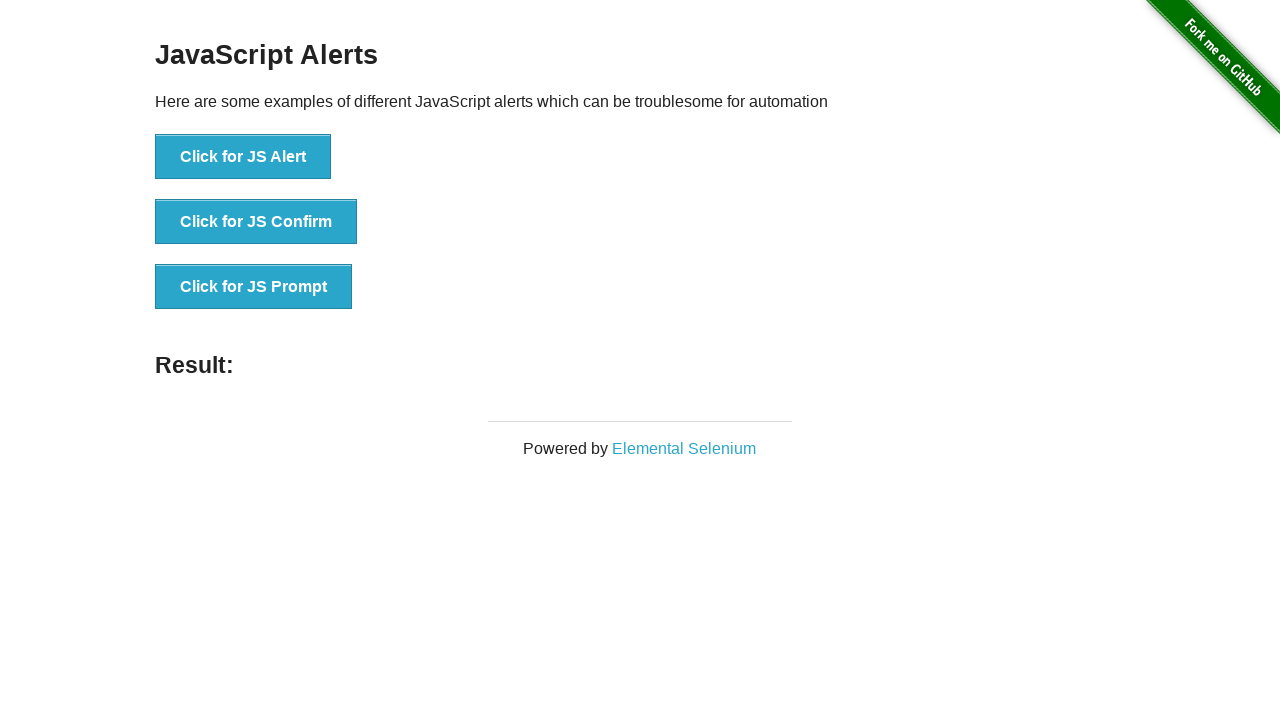

Clicked on JS Prompt button at (254, 287) on xpath=//button[contains(text(),'Click for JS Prompt')]
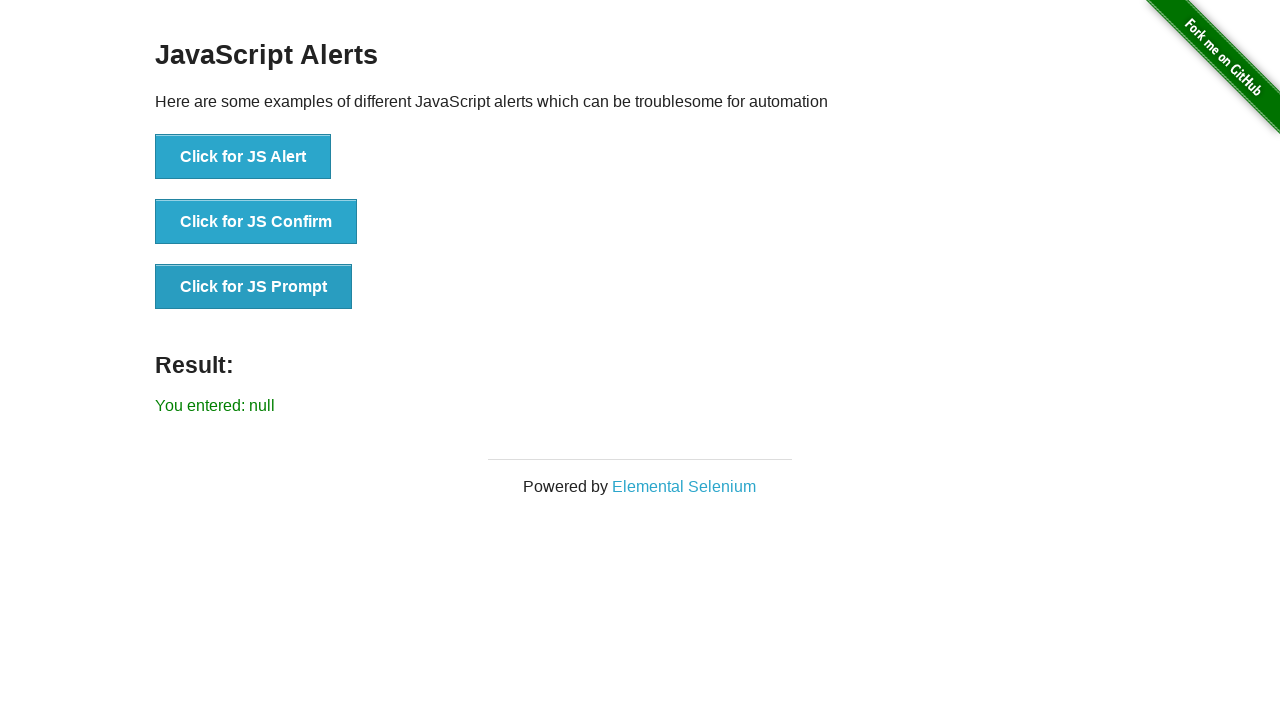

Set up dialog handler to accept prompt with 'hello'
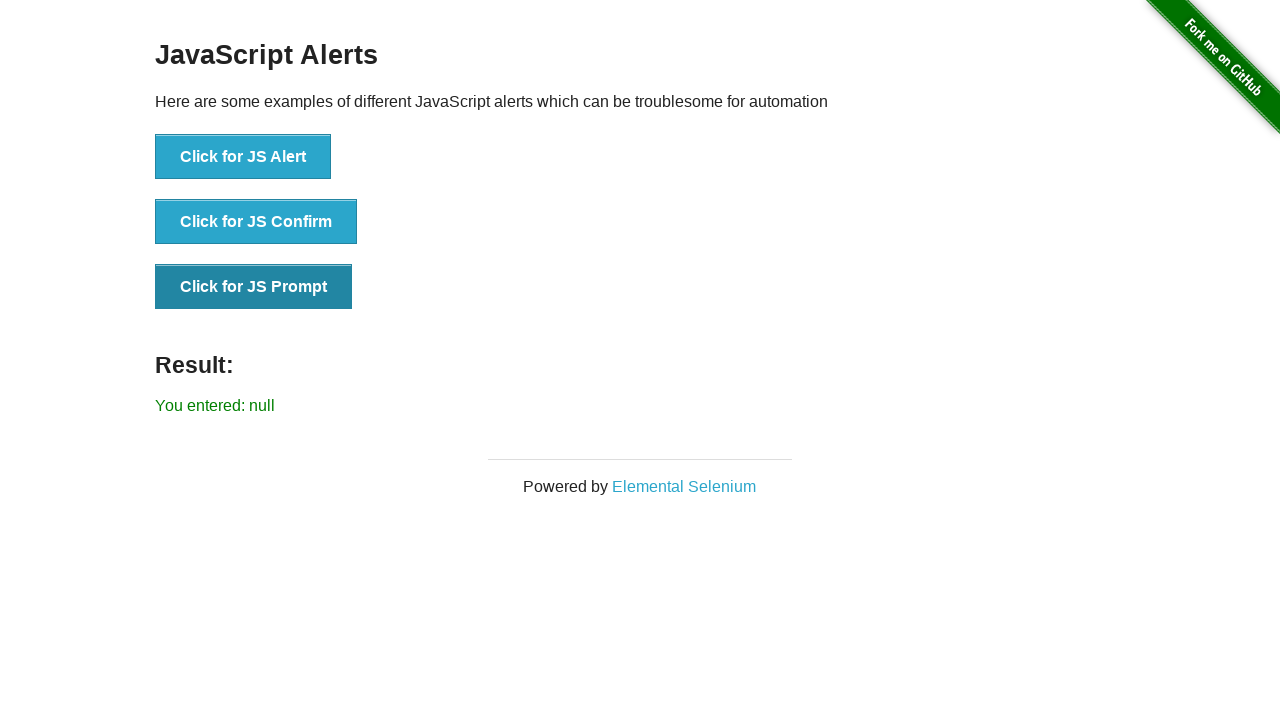

Clicked JS Prompt button to trigger dialog and entered 'hello' text at (254, 287) on xpath=//button[contains(text(),'Click for JS Prompt')]
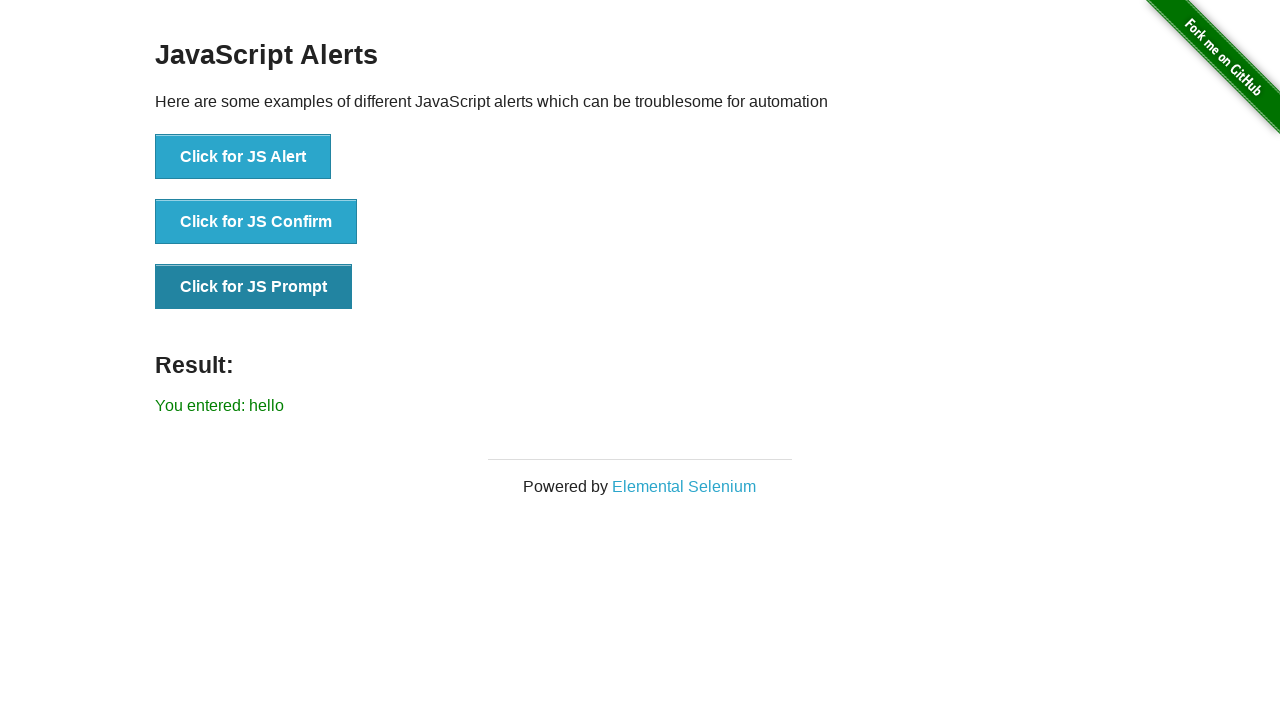

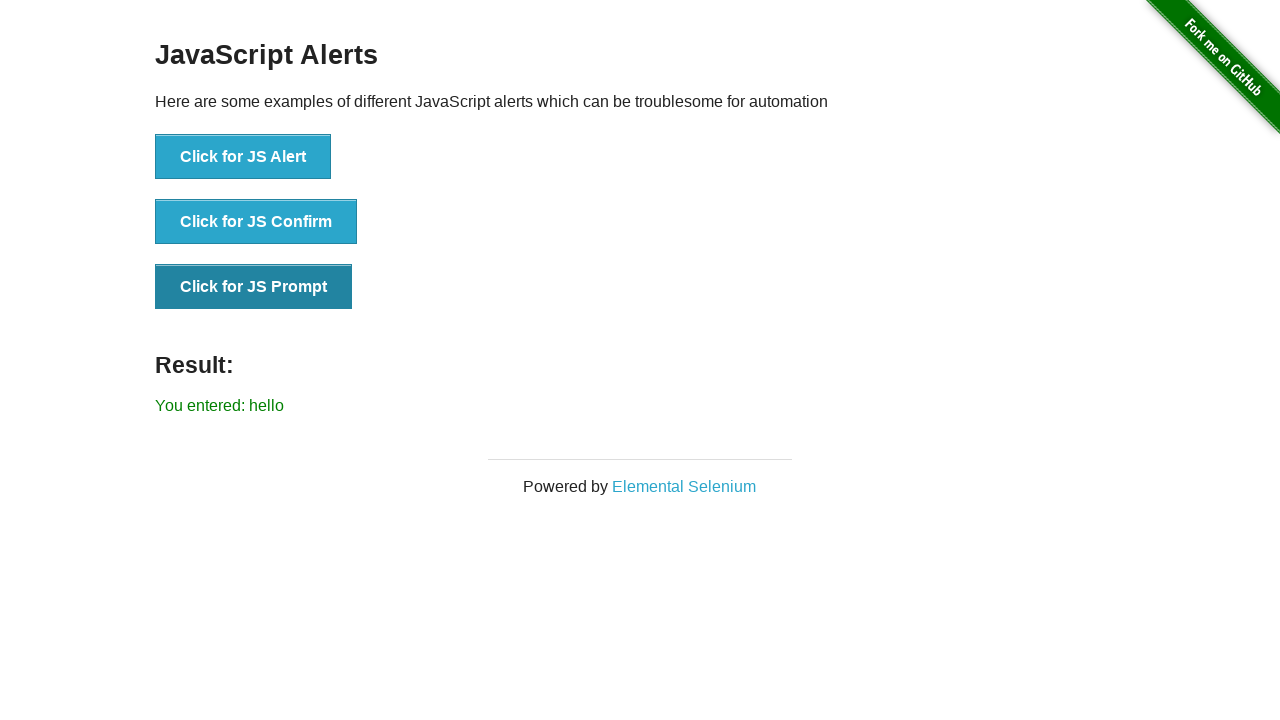